Tests filtering a locator by text content and clicking on the "A/B Testing" link to navigate to the A/B test page

Starting URL: https://the-internet.herokuapp.com/

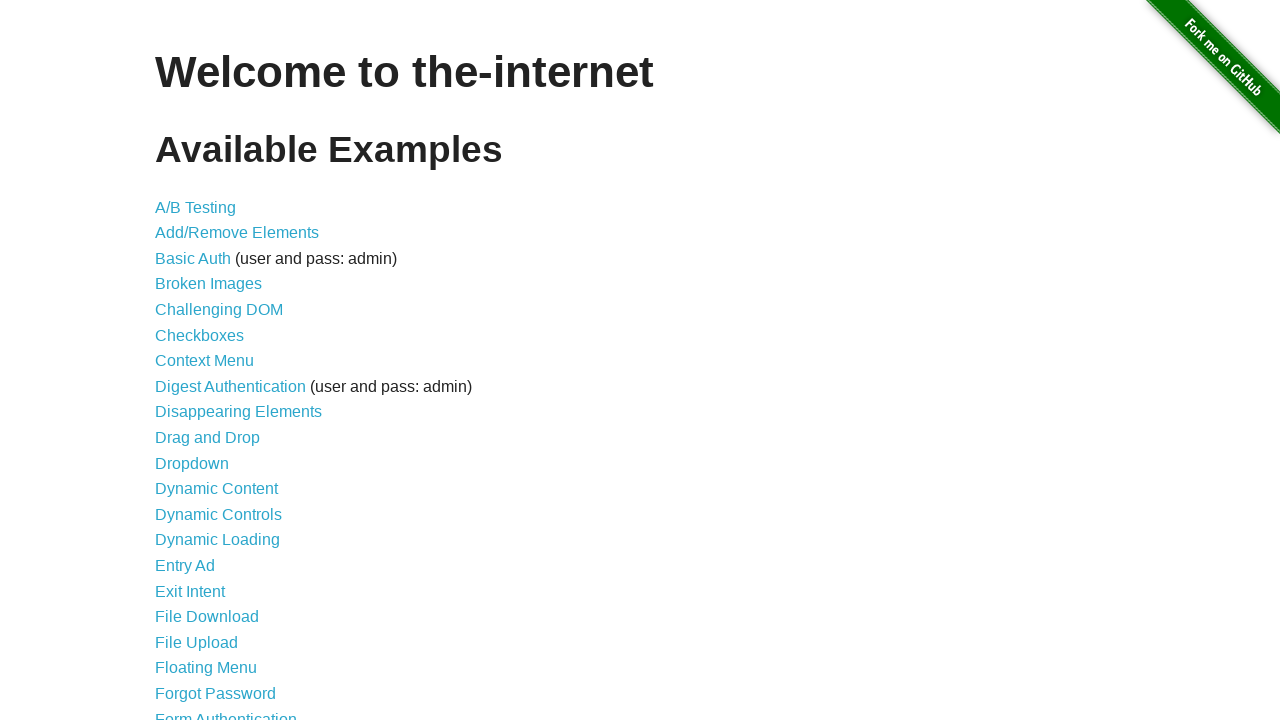

Clicked on the 'A/B Testing' link at (196, 207) on a >> internal:has-text="A/B Testing"i
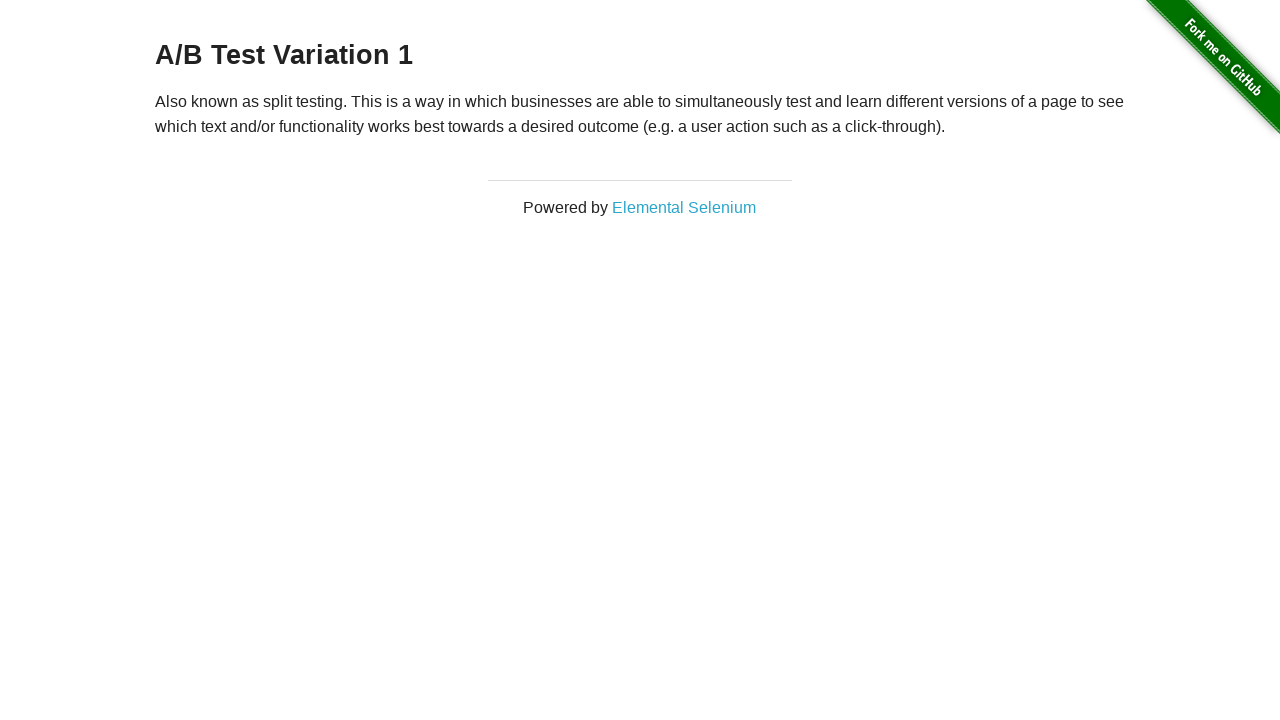

Navigated to A/B test page
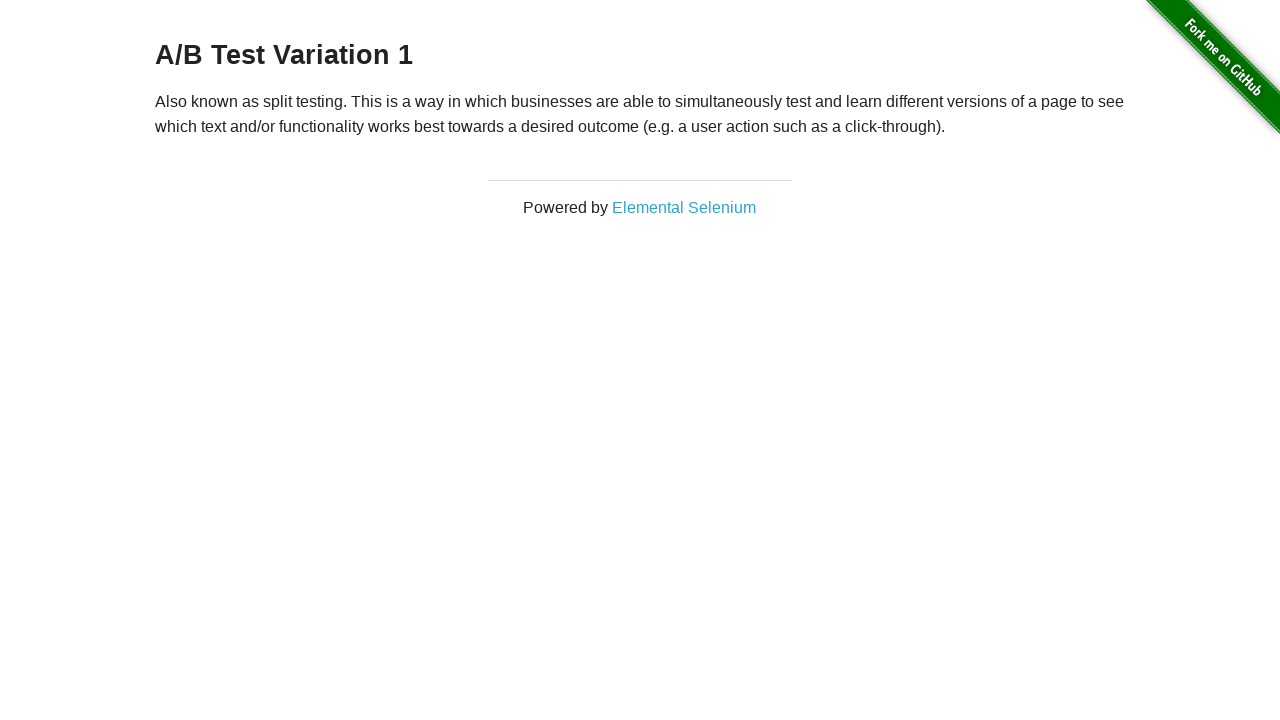

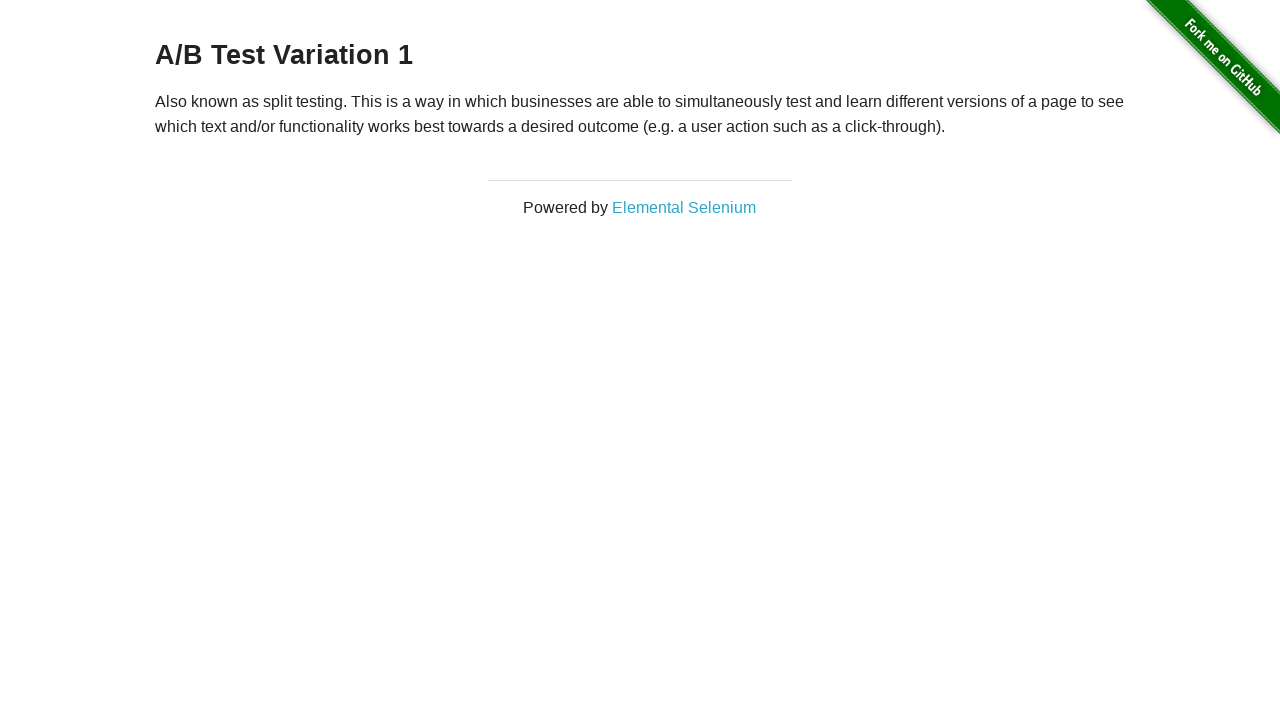